Verifies that clicking the Not Found link shows a 404 response message

Starting URL: https://demoqa.com/links

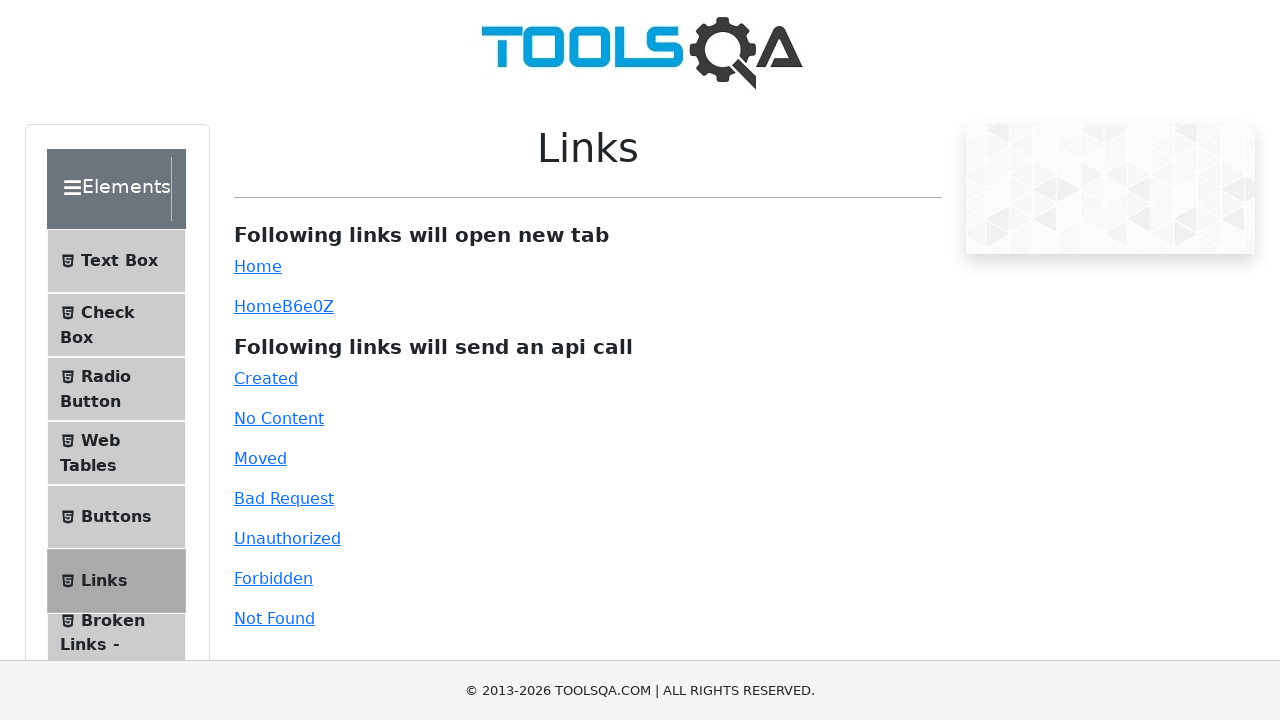

Scrolled Not Found link into view
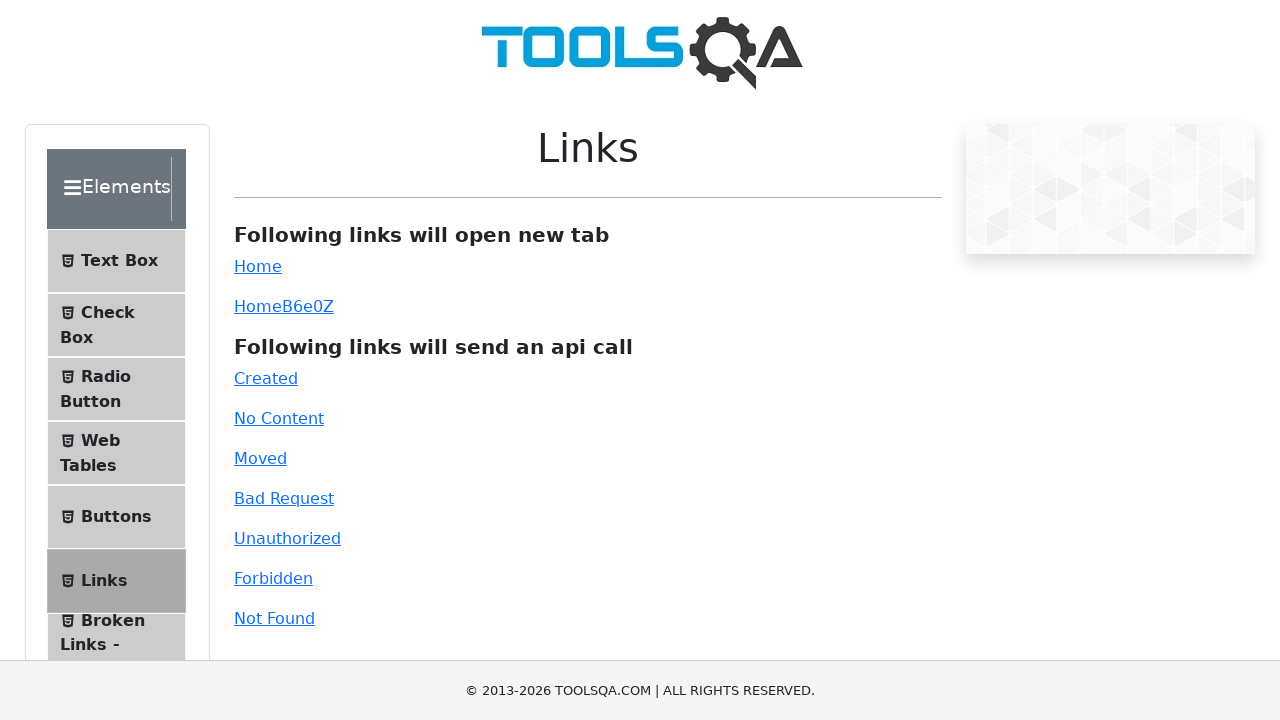

Clicked Not Found link at (274, 618) on #invalid-url
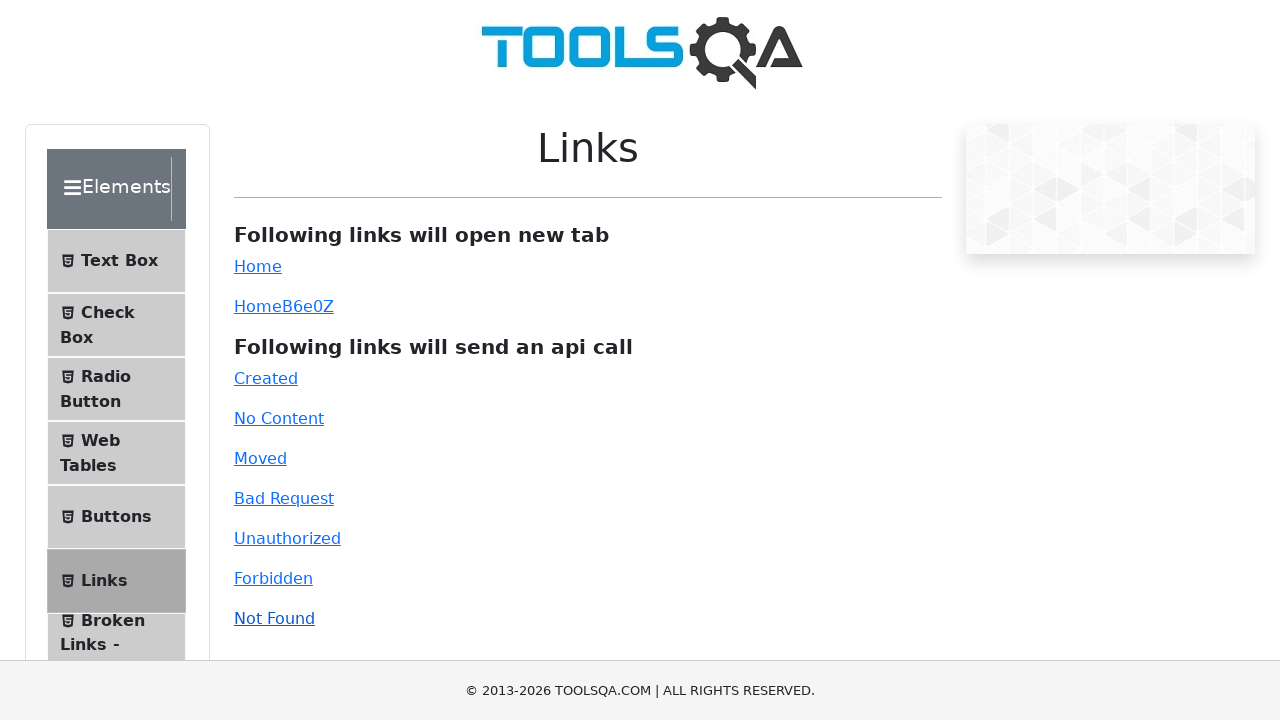

404 response message displayed
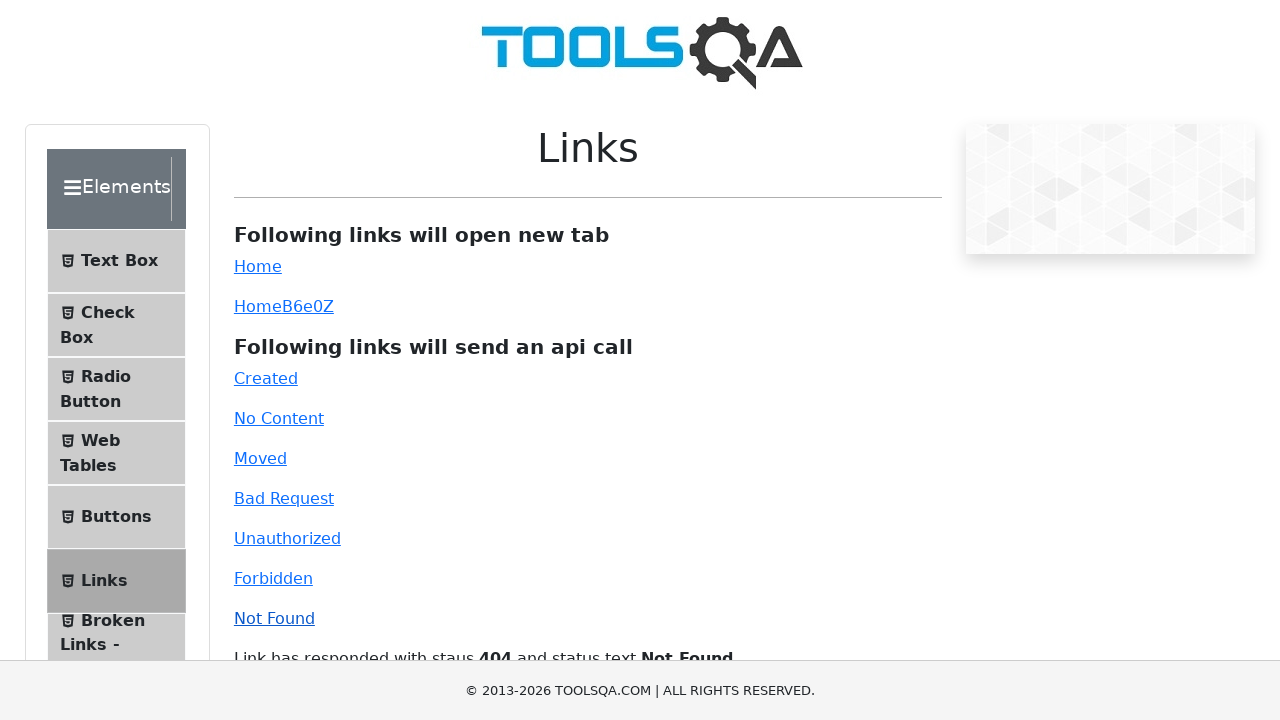

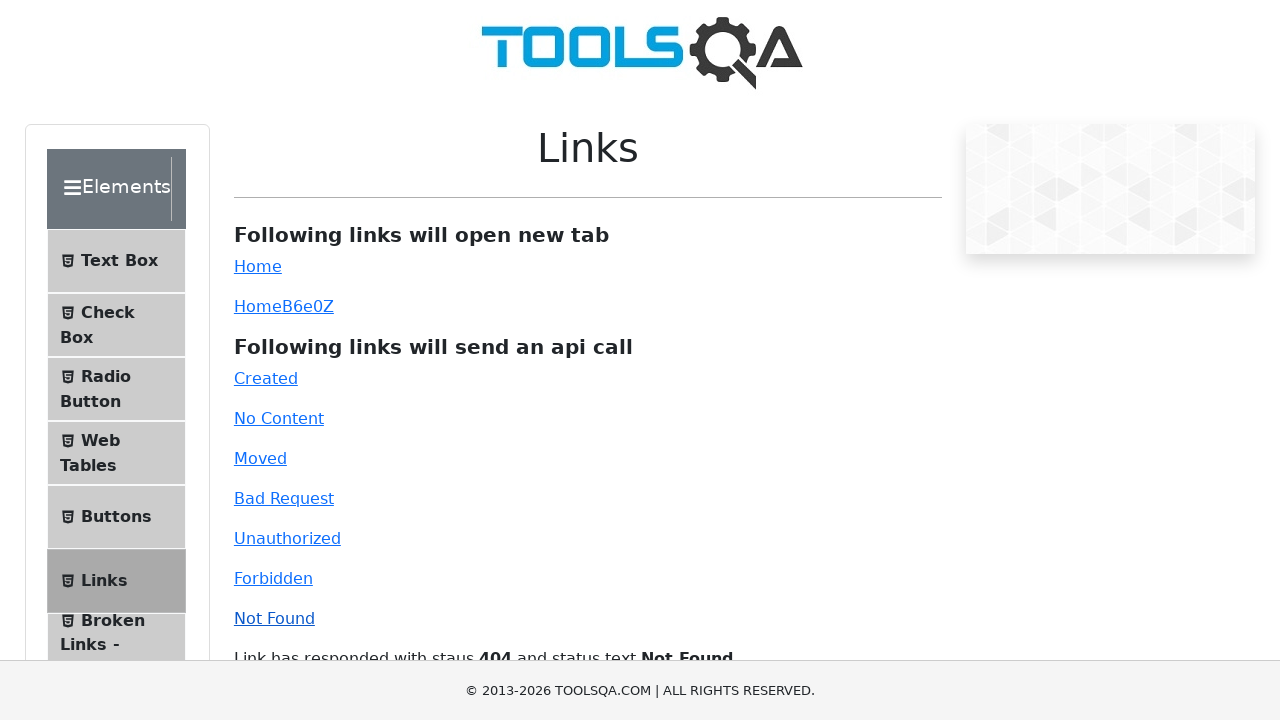